Tests a slow calculator web application by setting a delay, performing addition (7 + 8), and verifying the result equals 15

Starting URL: https://bonigarcia.dev/selenium-webdriver-java/slow-calculator.html

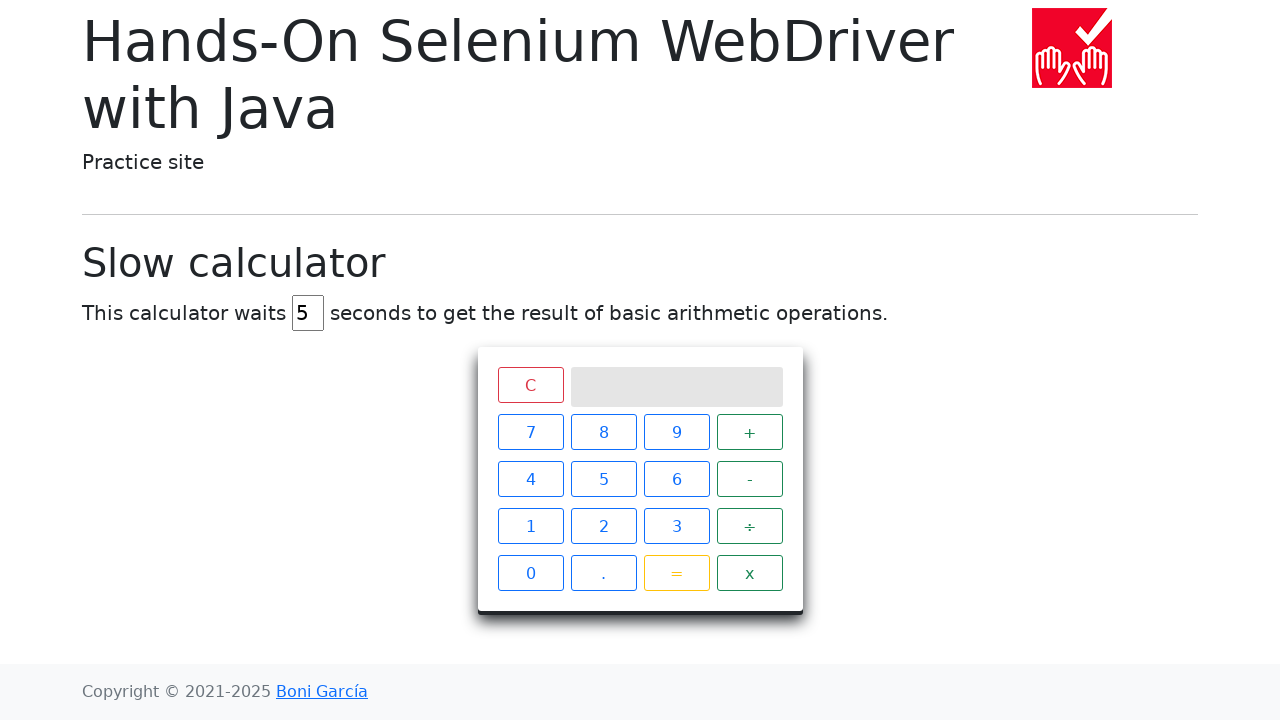

Navigated to slow calculator web application
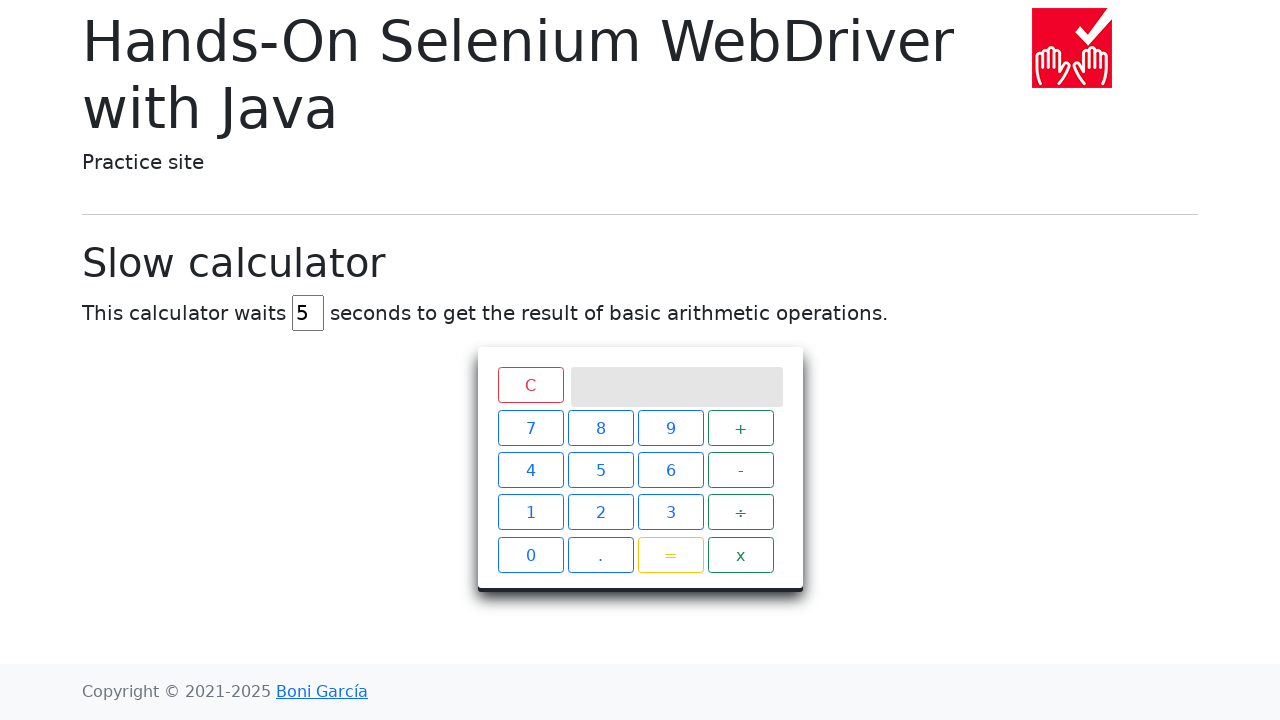

Cleared the delay input field on #delay
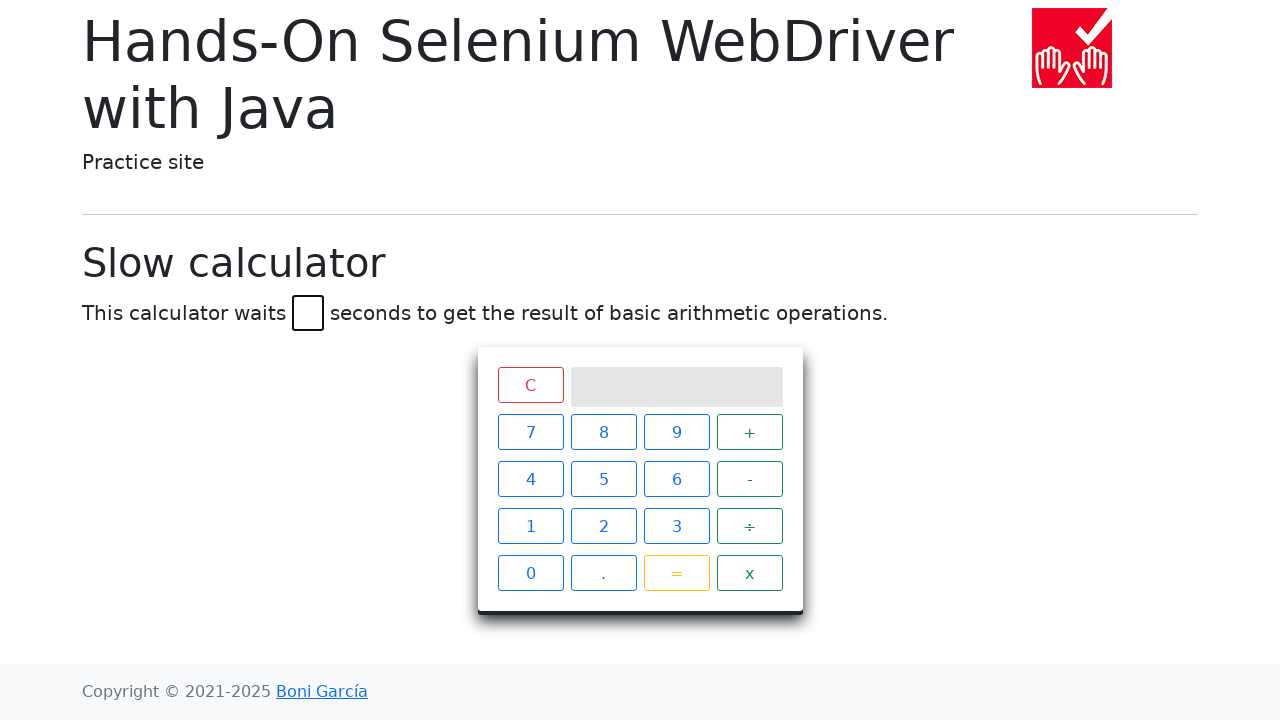

Set delay value to 45 milliseconds on #delay
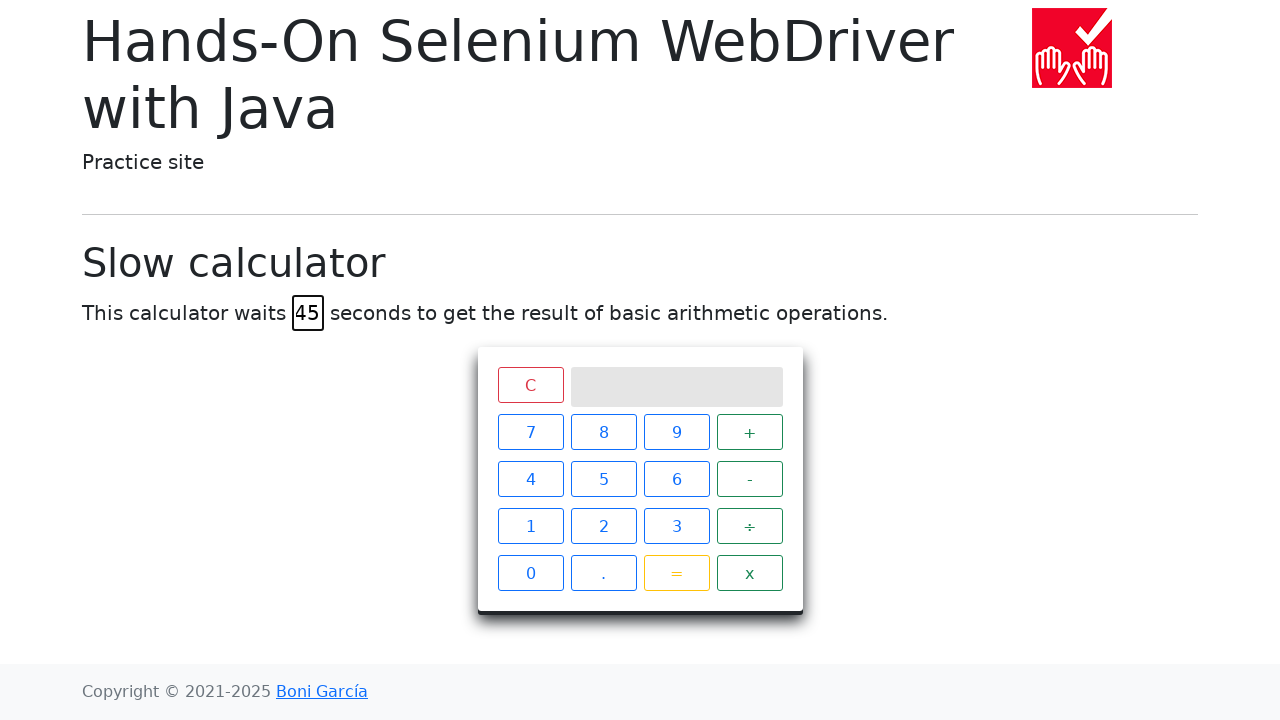

Clicked number 7 on calculator at (530, 432) on xpath=//span[text()="7"]
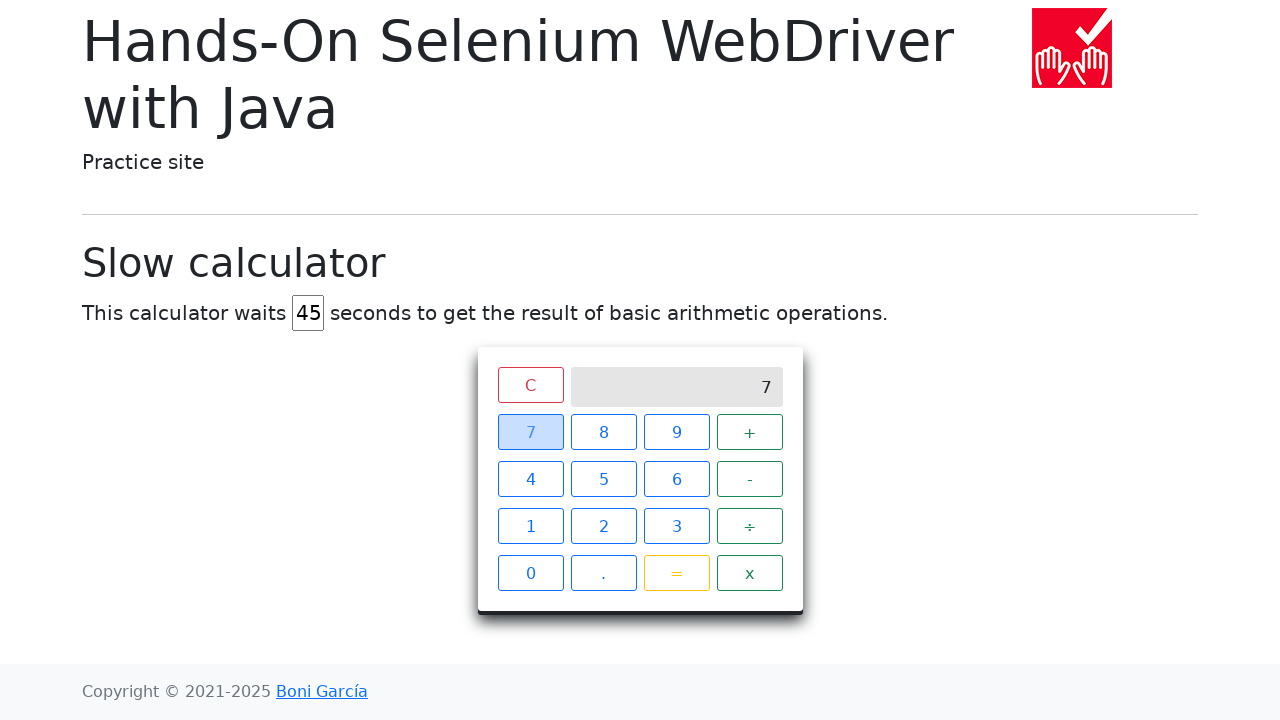

Clicked plus operator on calculator at (750, 432) on xpath=//span[text()="+"]
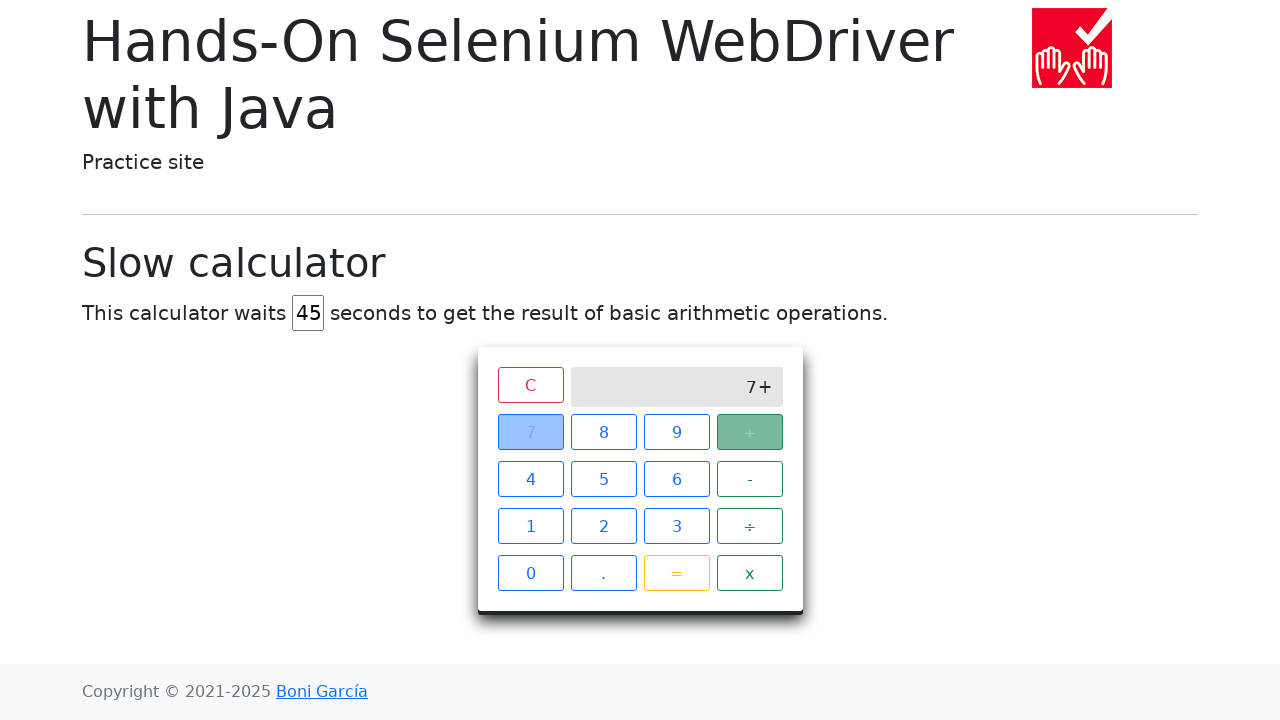

Clicked number 8 on calculator at (604, 432) on xpath=//span[text()="8"]
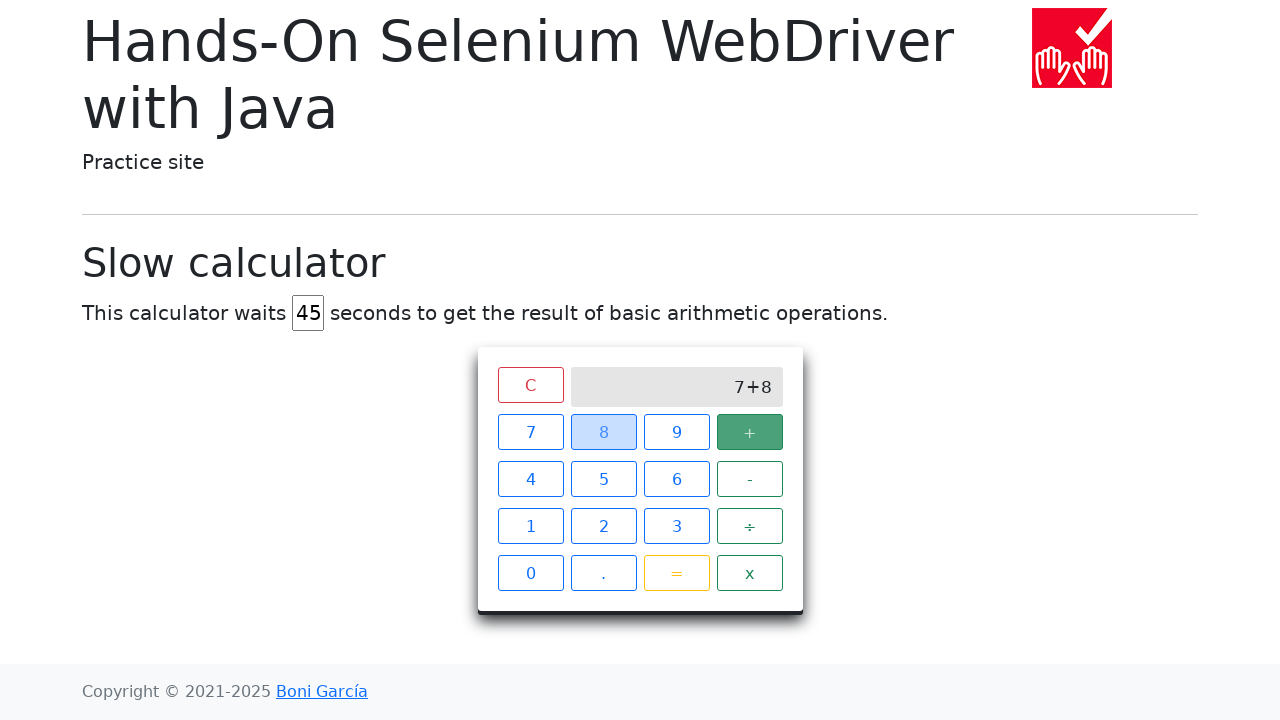

Clicked equals button to perform calculation at (676, 573) on xpath=//span[text()="="]
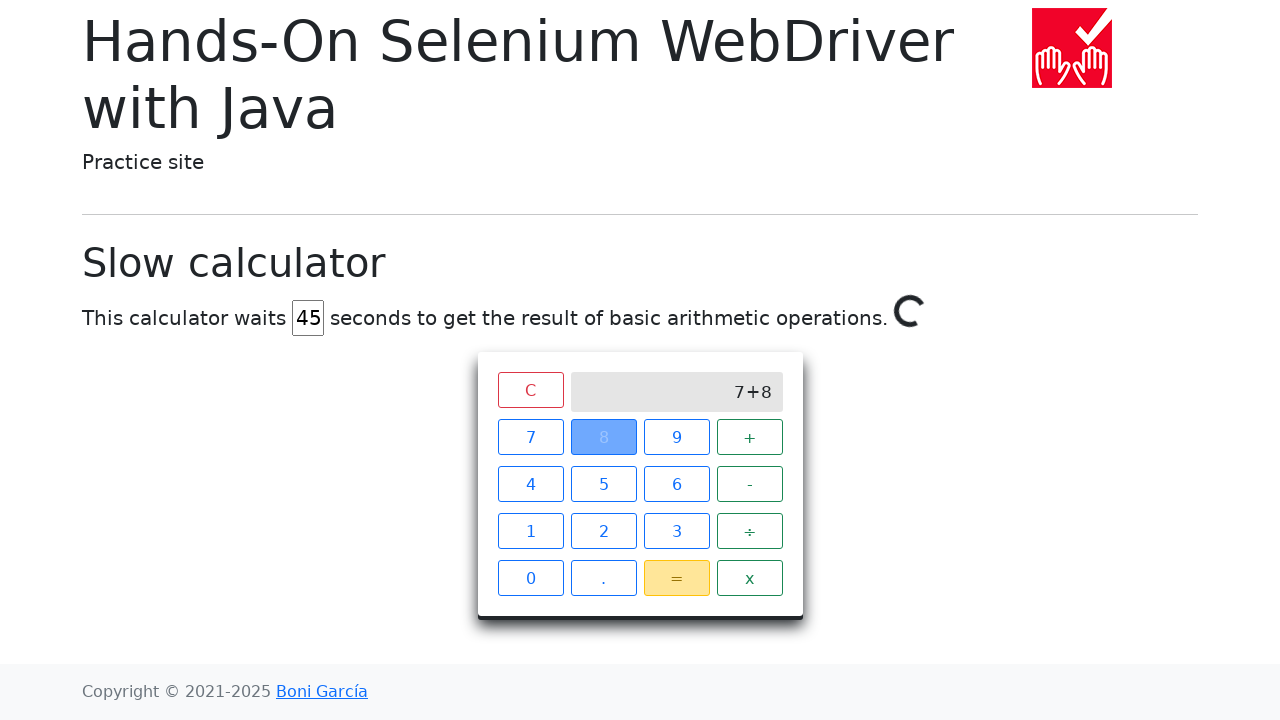

Calculation completed and result 15 appeared on screen
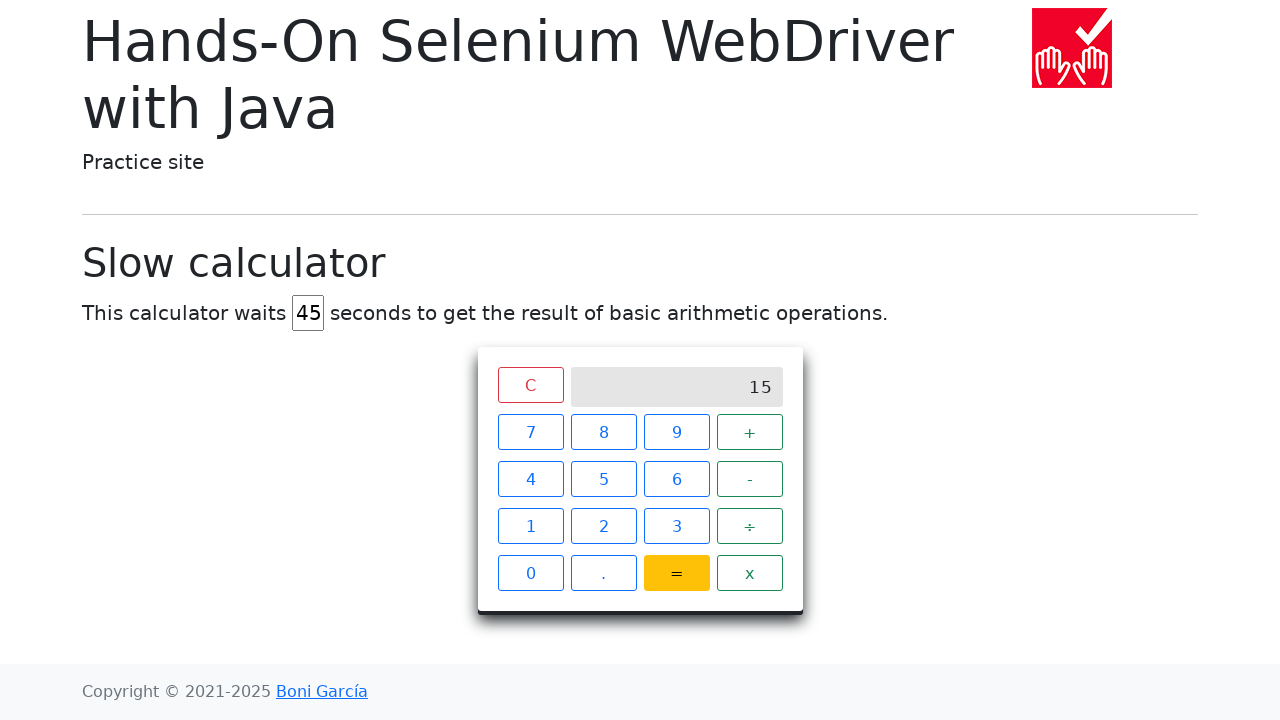

Verified that calculator result equals 15
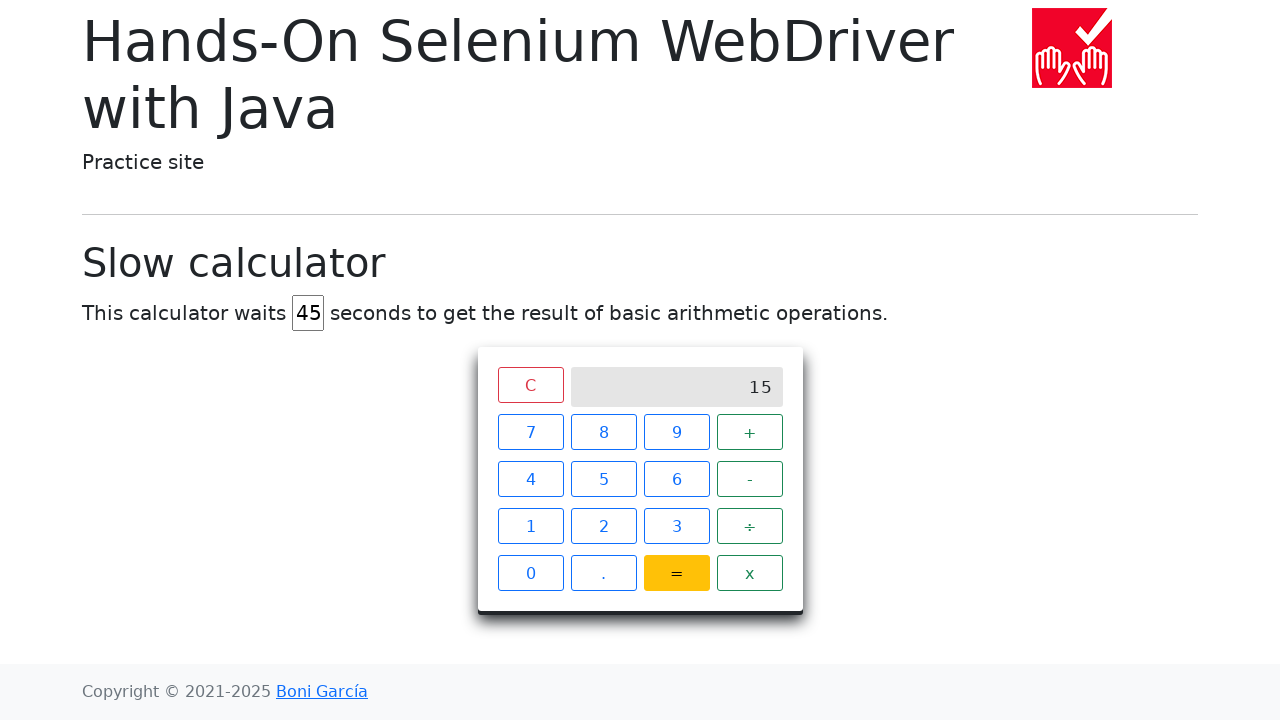

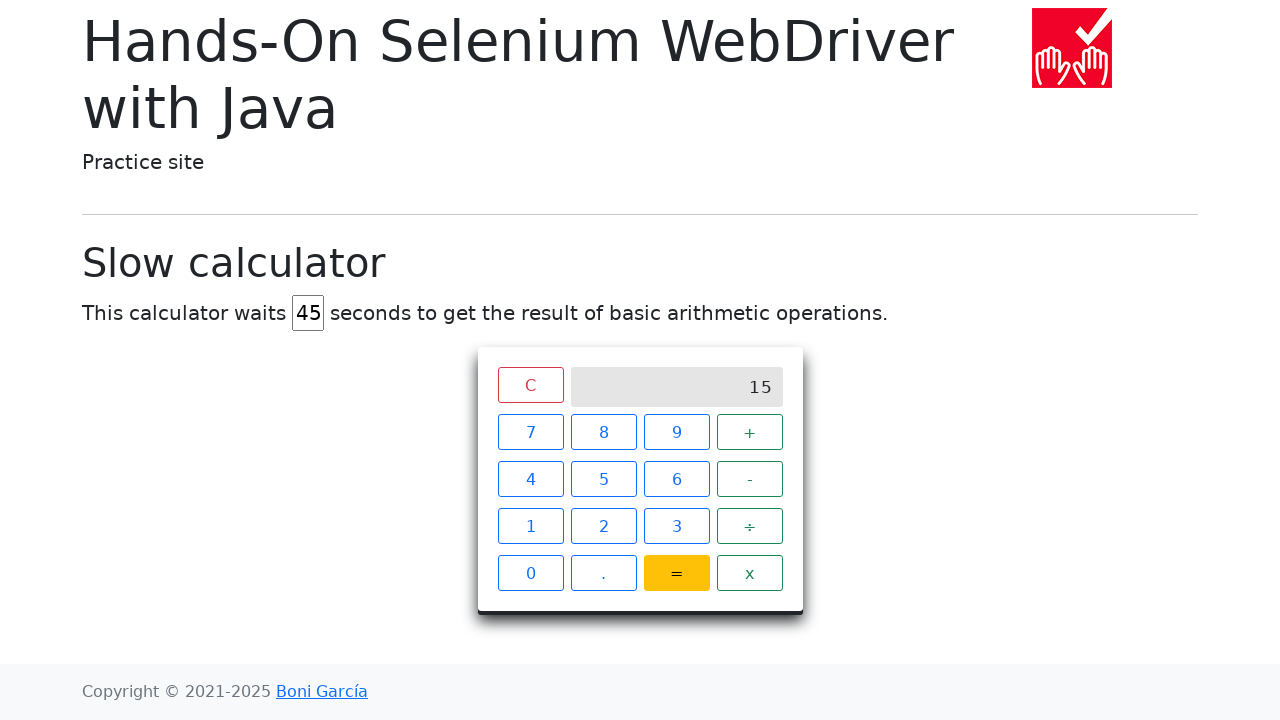